Navigates to Flipkart with a hash fragment in the URL and validates the URL structure

Starting URL: https://www.flipkart.com#section

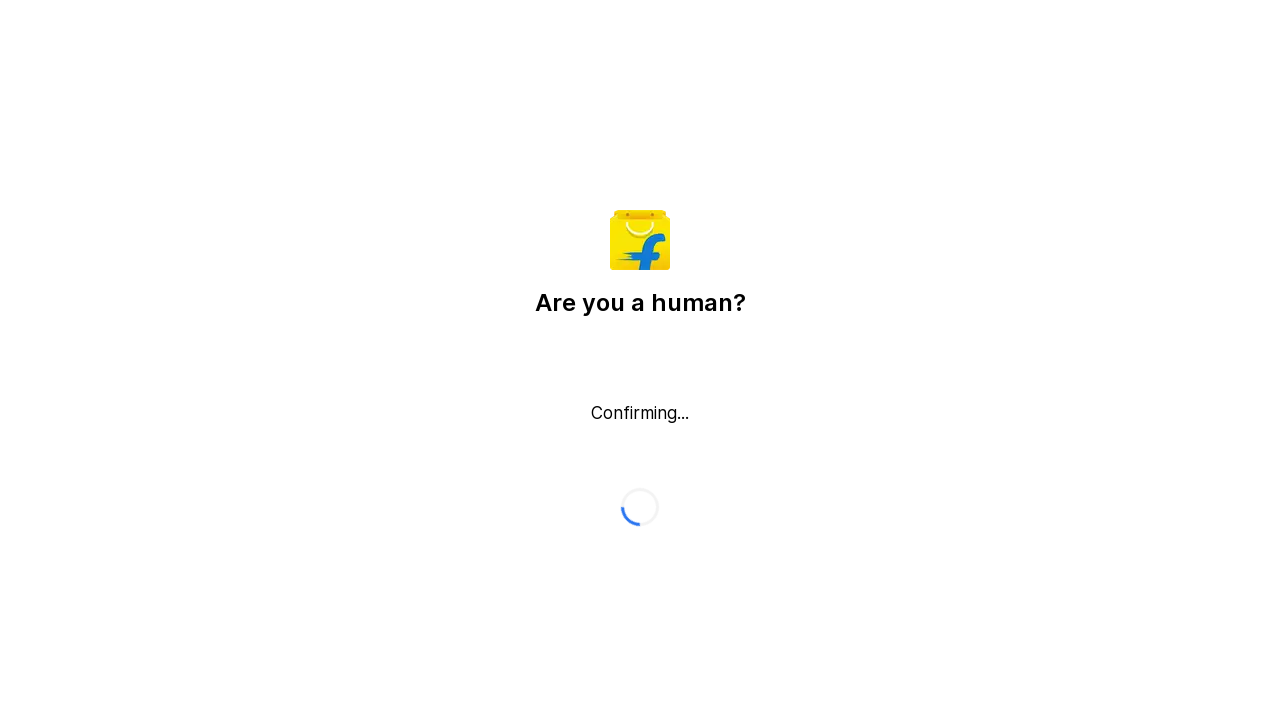

Waited for page to load with domcontentloaded state
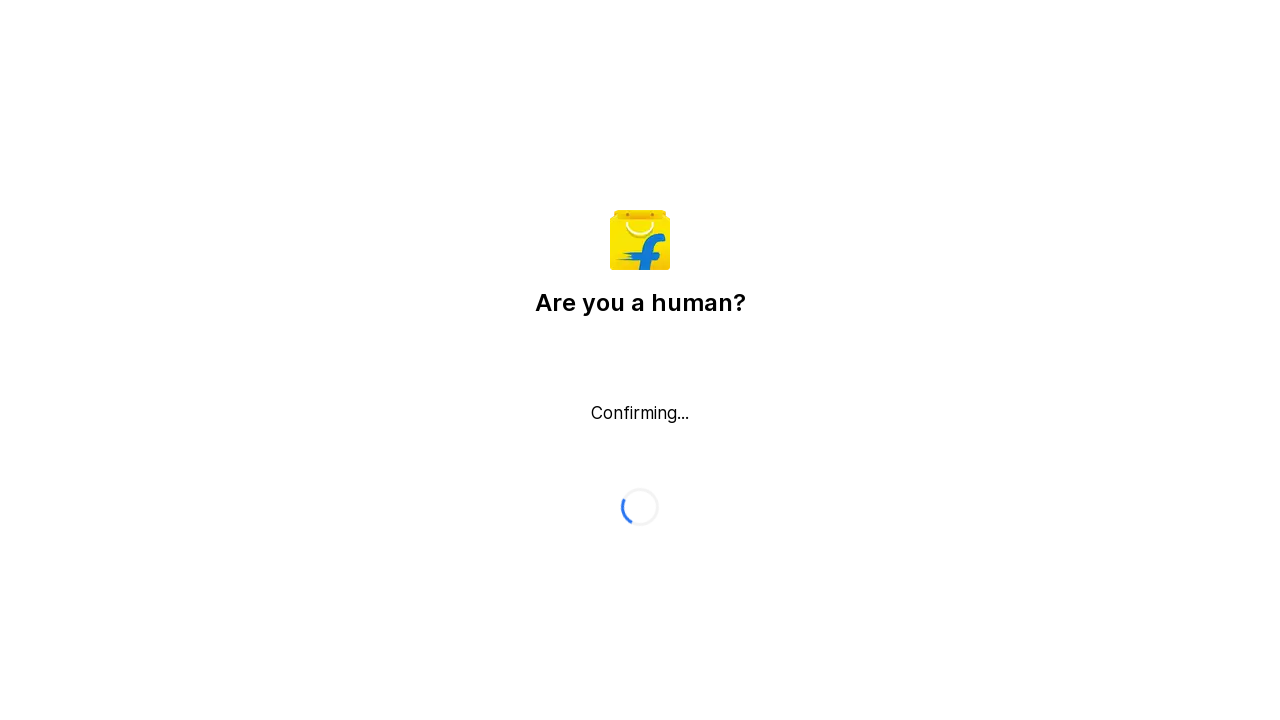

Verified URL contains flipkart.com domain
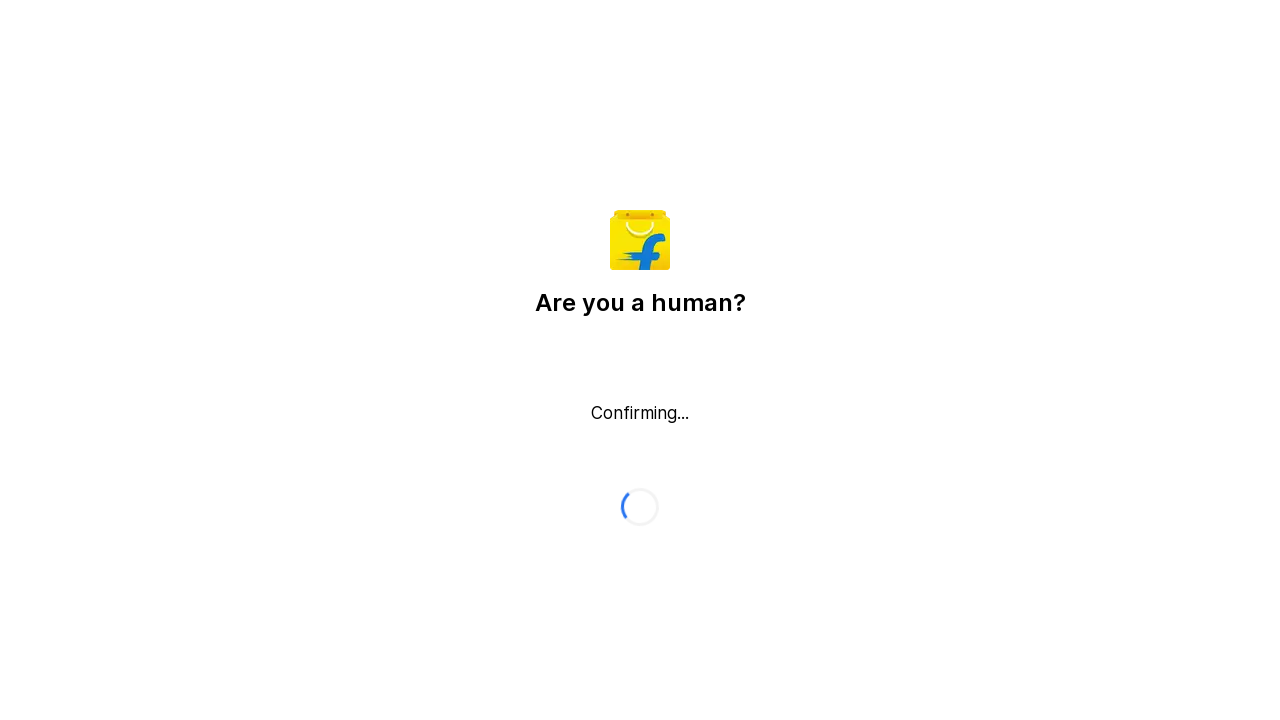

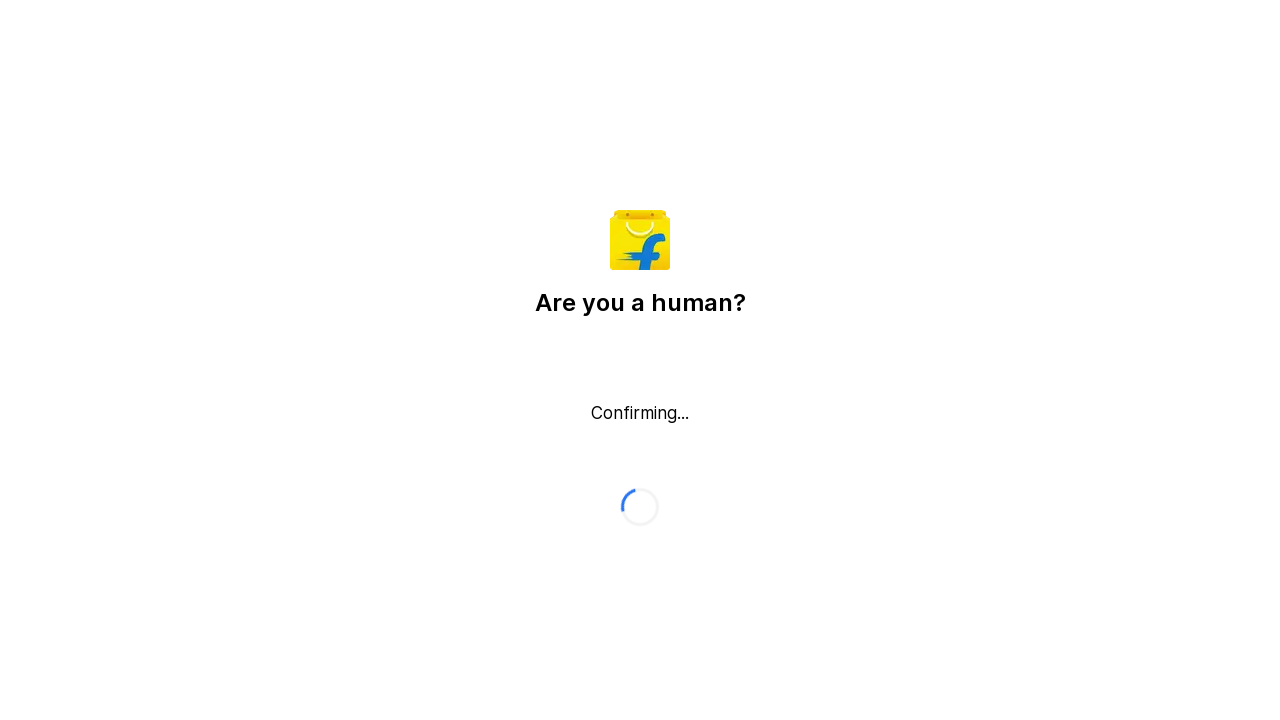